Tests checkbox selection functionality by selecting the first three checkboxes, then unselecting them after a delay

Starting URL: https://testautomationpractice.blogspot.com

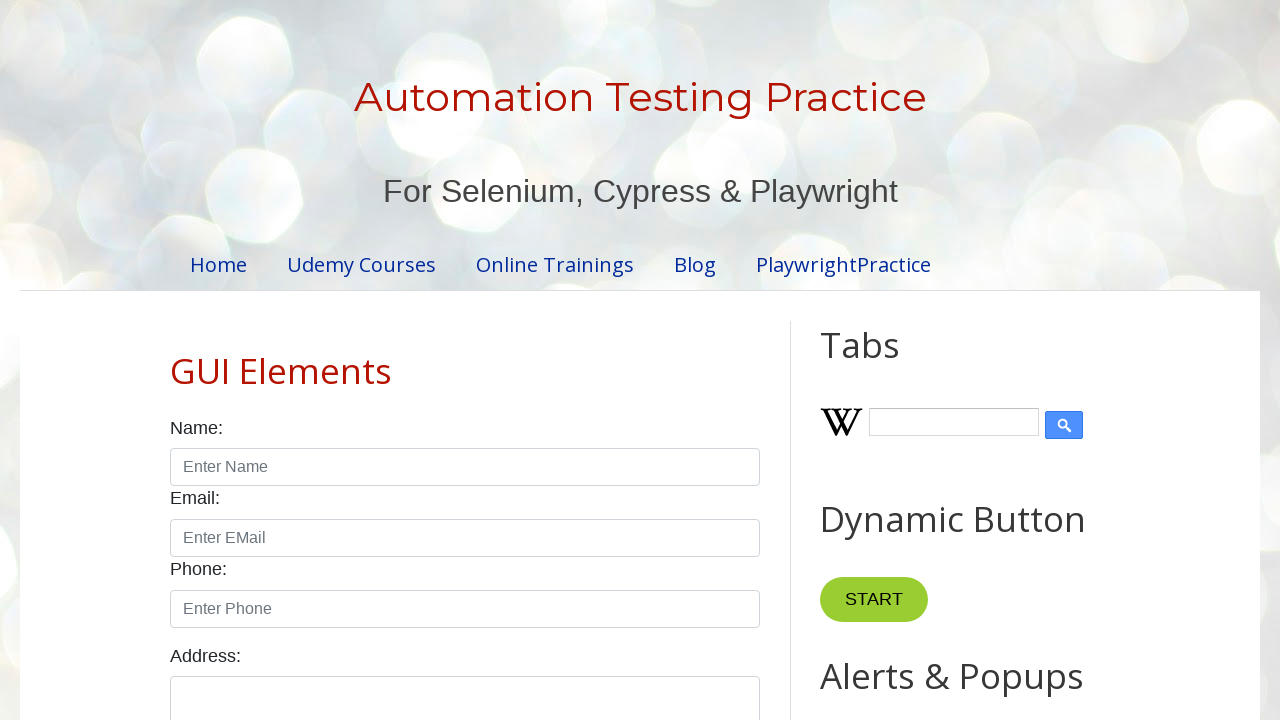

Navigated to test automation practice website
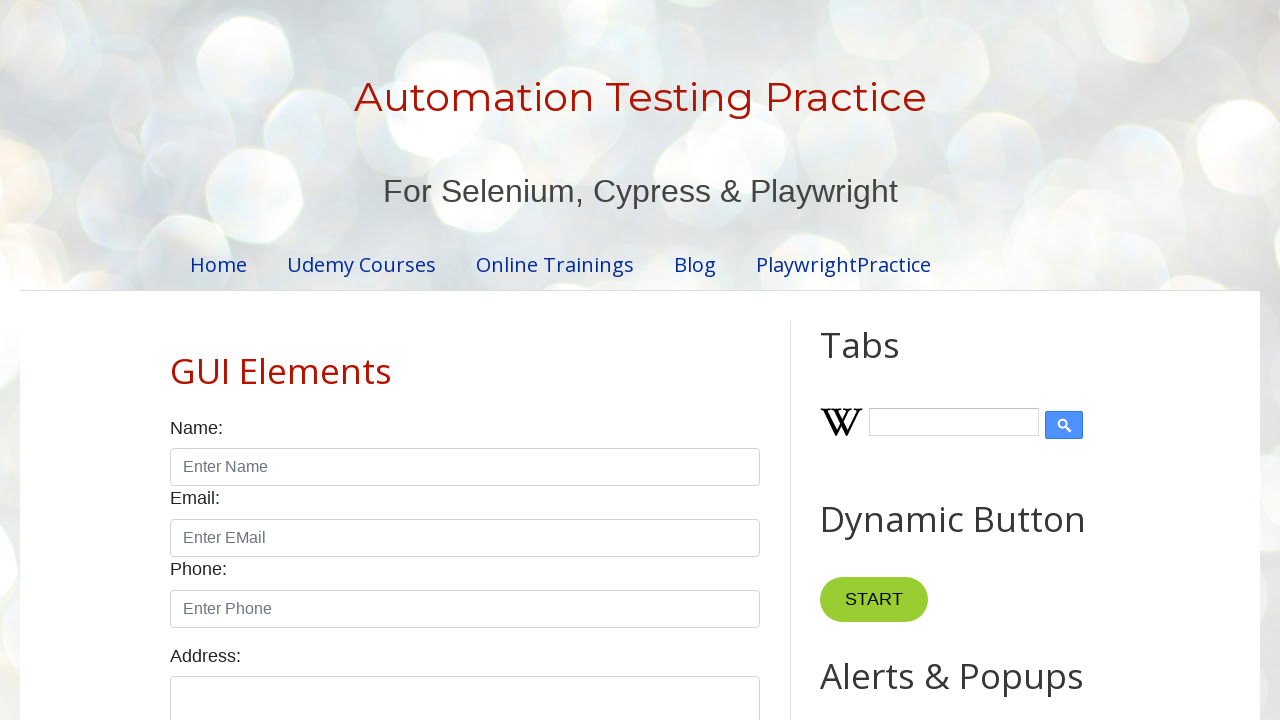

Located all checkboxes with form-check-input class
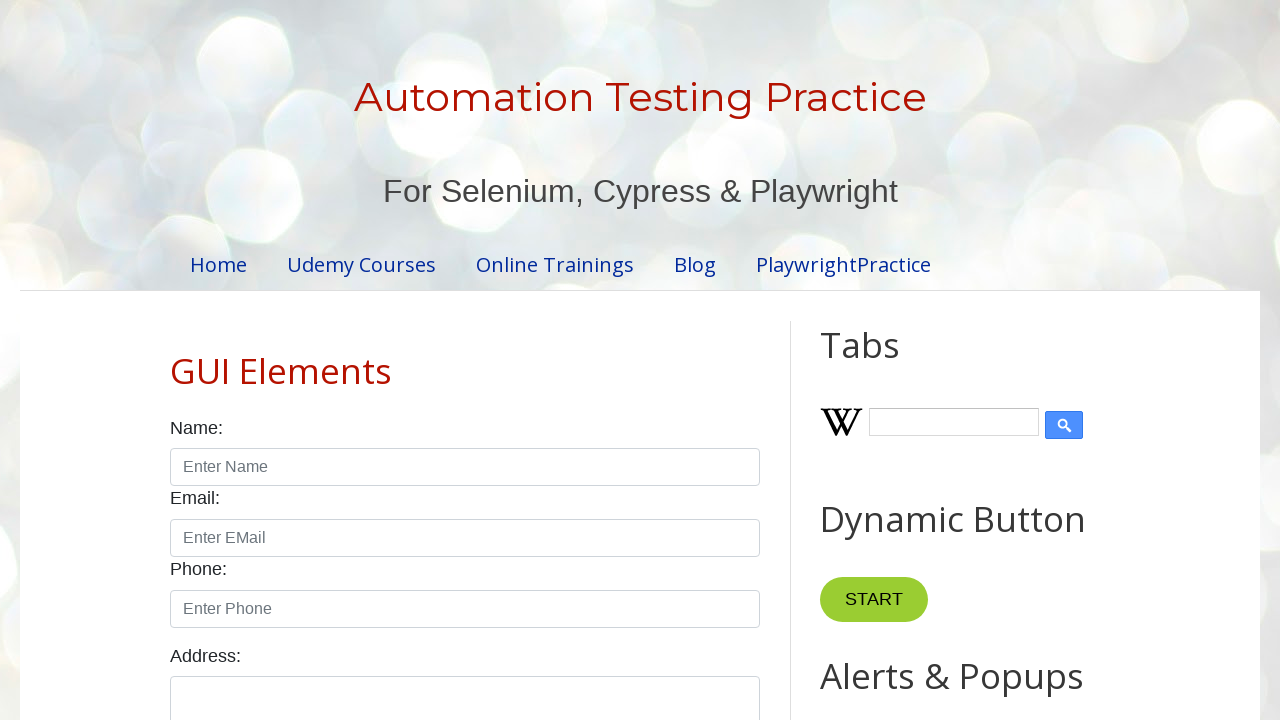

Selected checkbox 1 at (176, 360) on xpath=//input[@class='form-check-input' and @type='checkbox'] >> nth=0
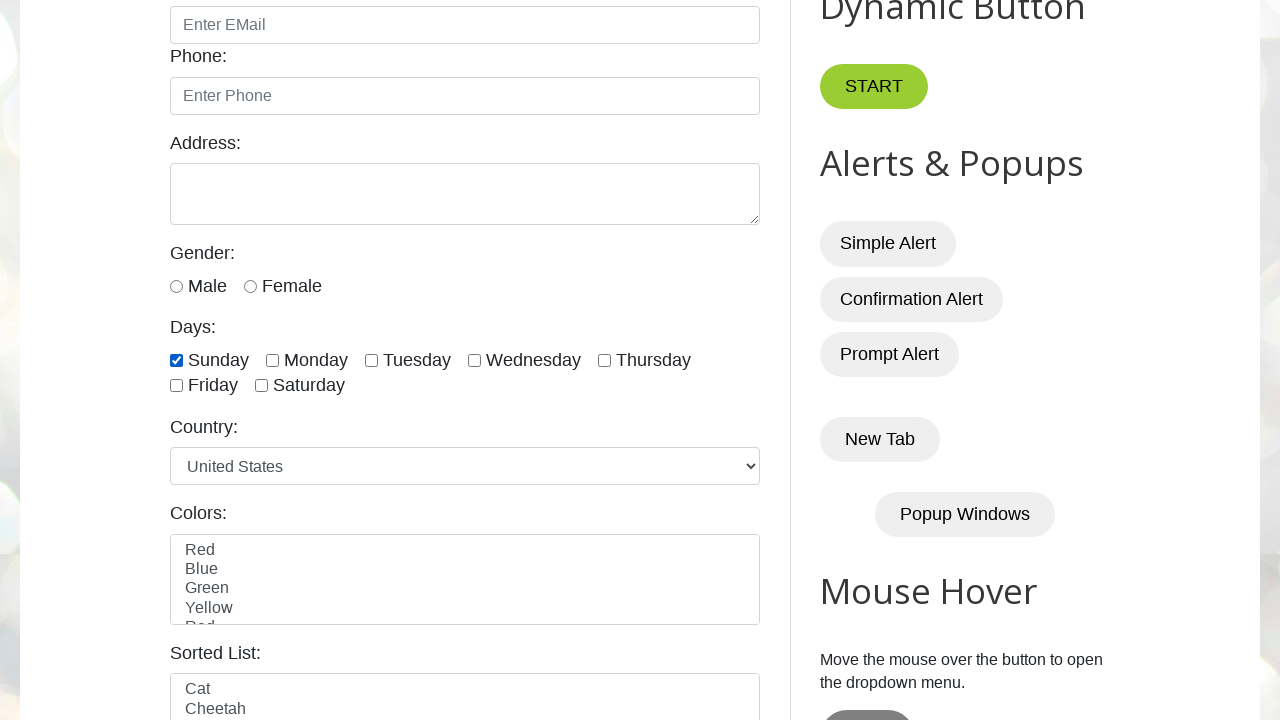

Selected checkbox 2 at (272, 360) on xpath=//input[@class='form-check-input' and @type='checkbox'] >> nth=1
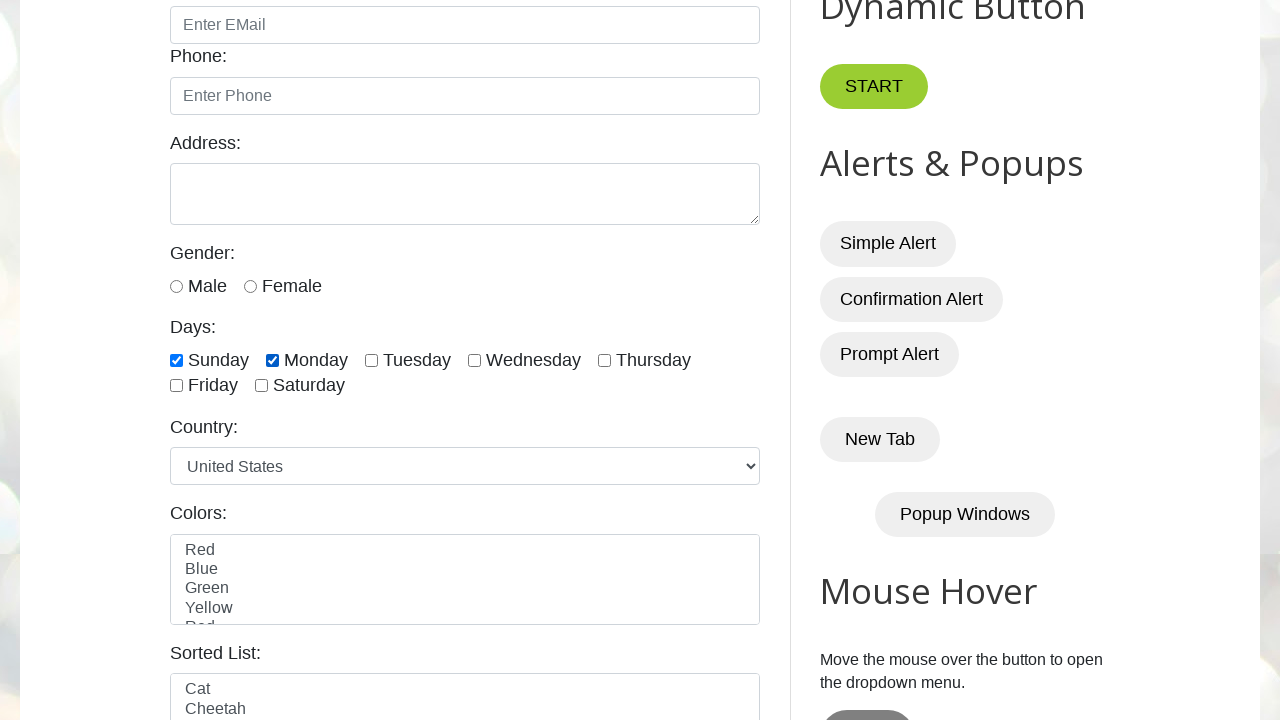

Selected checkbox 3 at (372, 360) on xpath=//input[@class='form-check-input' and @type='checkbox'] >> nth=2
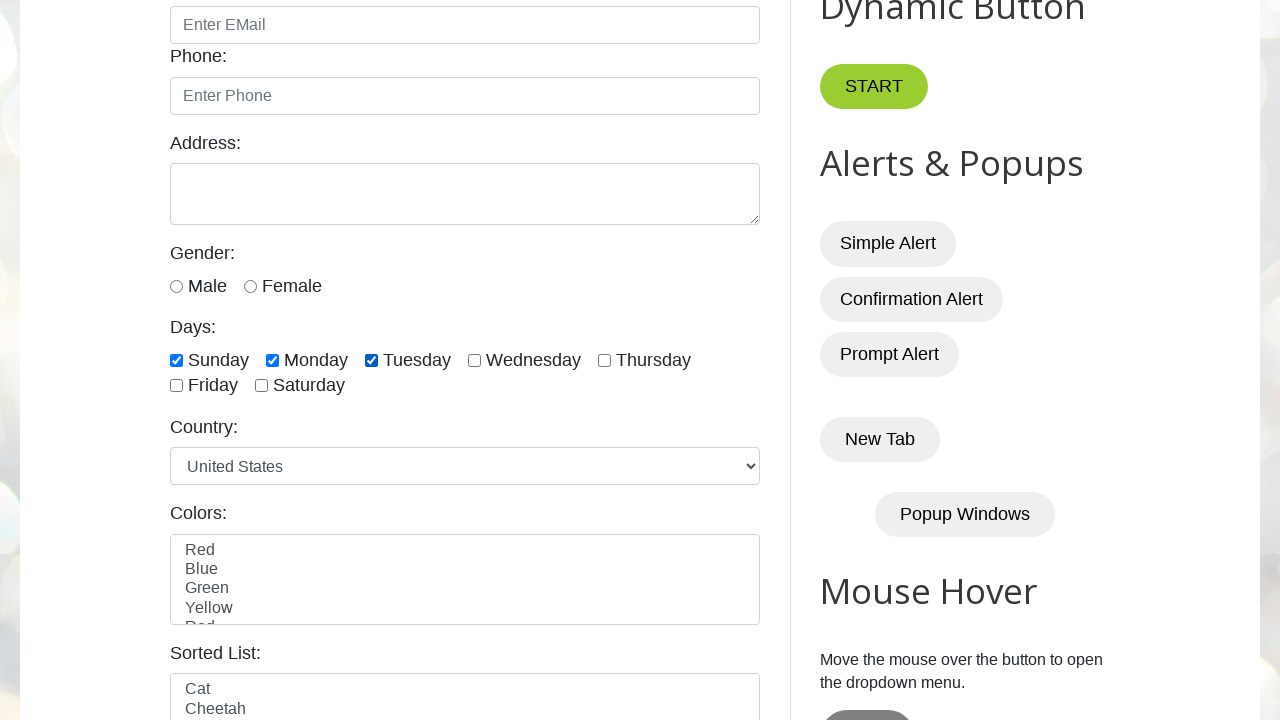

Waited 10 seconds
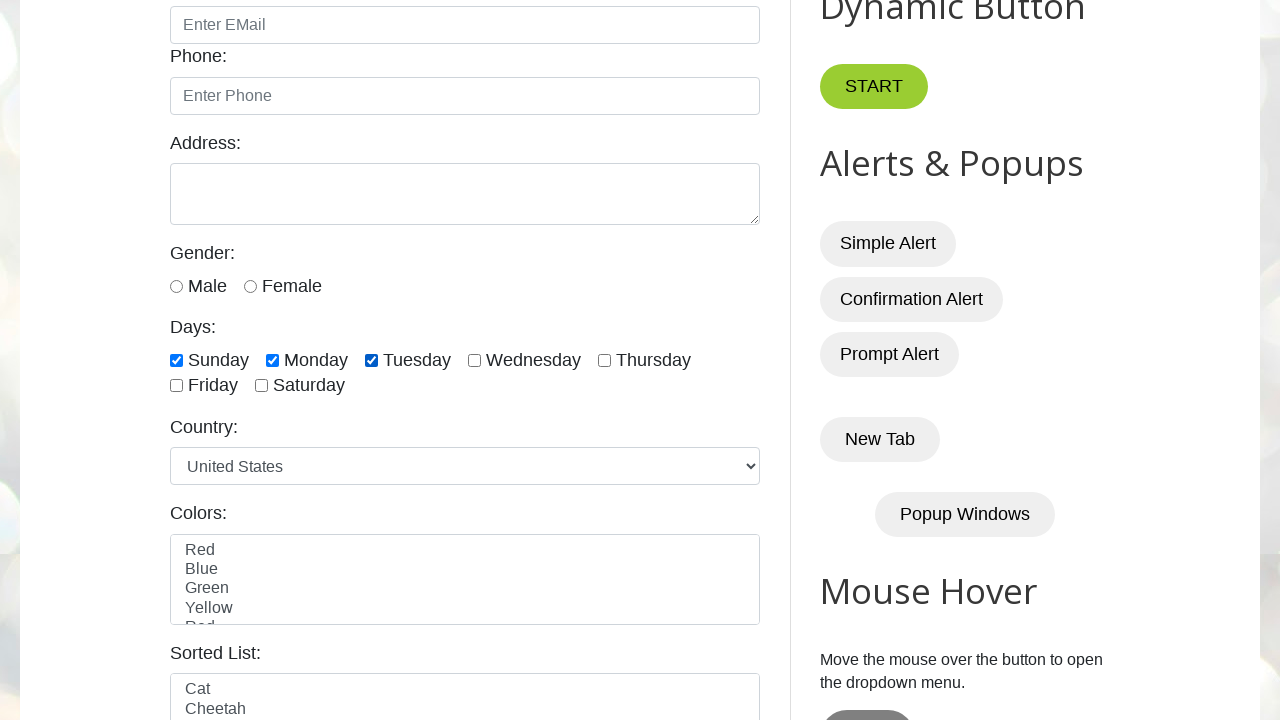

Unselected checkbox 1 at (176, 360) on xpath=//input[@class='form-check-input' and @type='checkbox'] >> nth=0
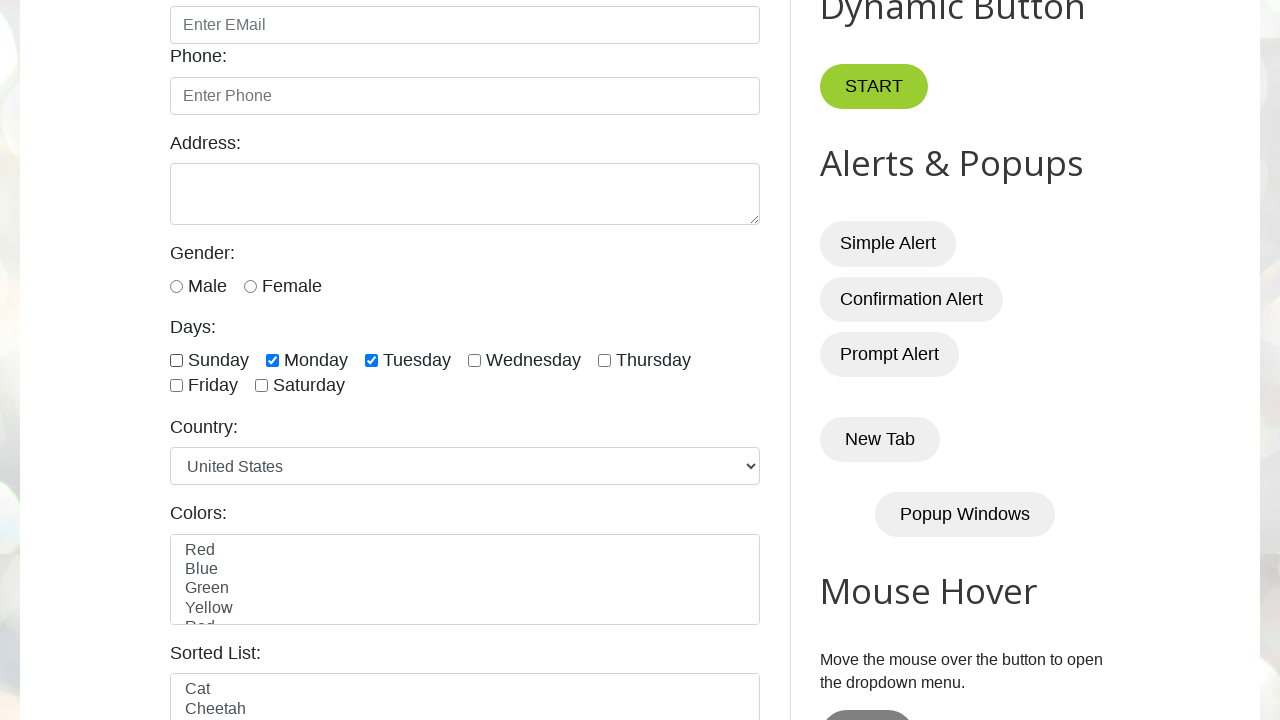

Unselected checkbox 2 at (272, 360) on xpath=//input[@class='form-check-input' and @type='checkbox'] >> nth=1
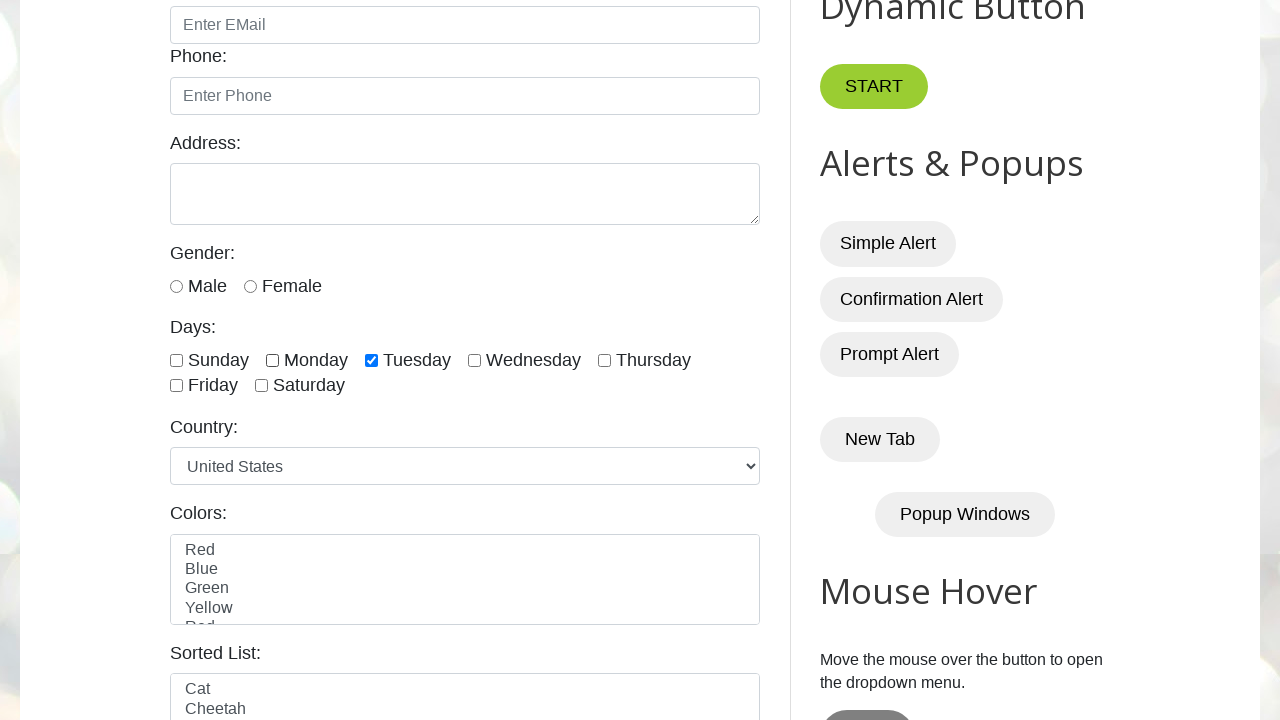

Unselected checkbox 3 at (372, 360) on xpath=//input[@class='form-check-input' and @type='checkbox'] >> nth=2
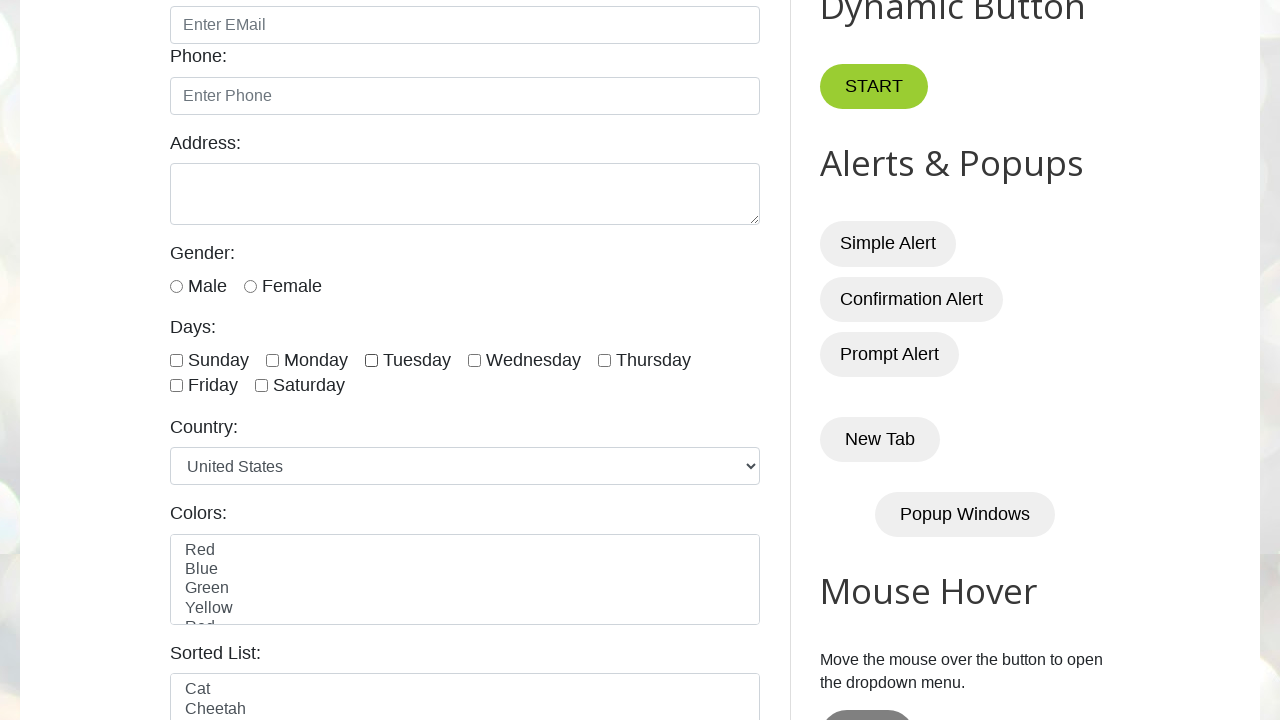

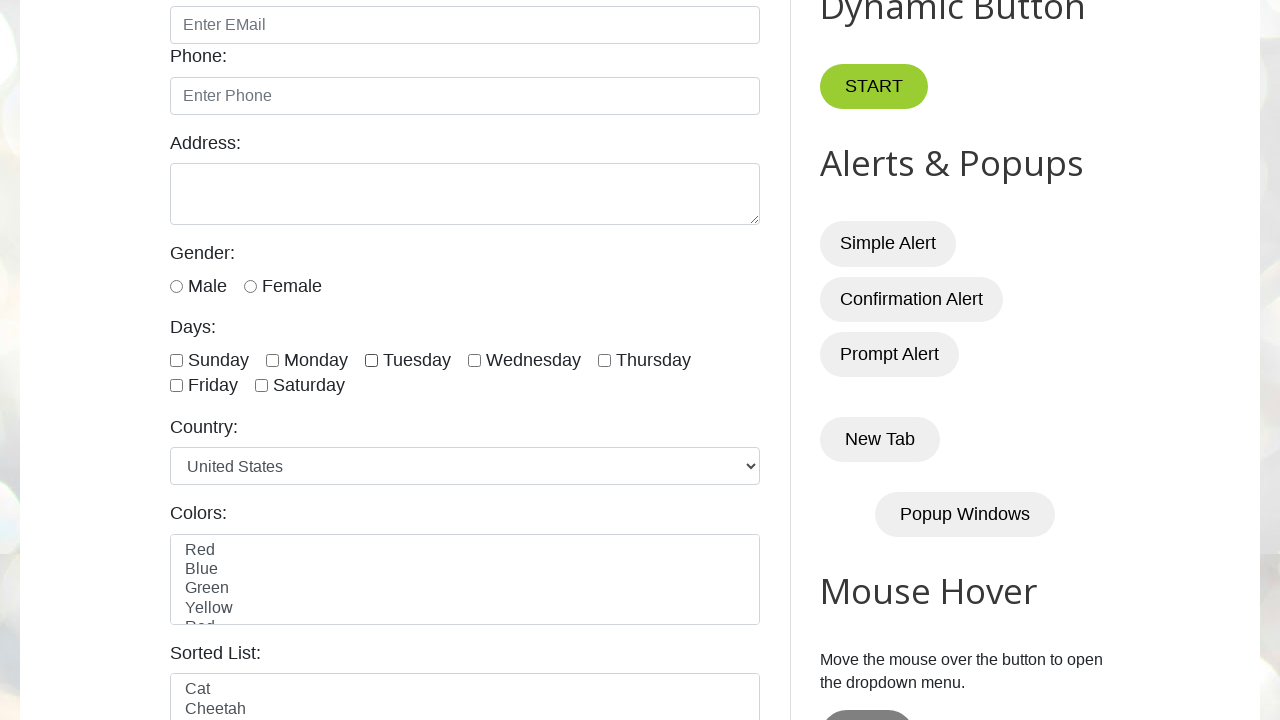